Iterates through all rows in a data table, clicks to expand each row, and retrieves the inner table contents for each customer

Starting URL: https://www.leafground.com/grid.xhtml

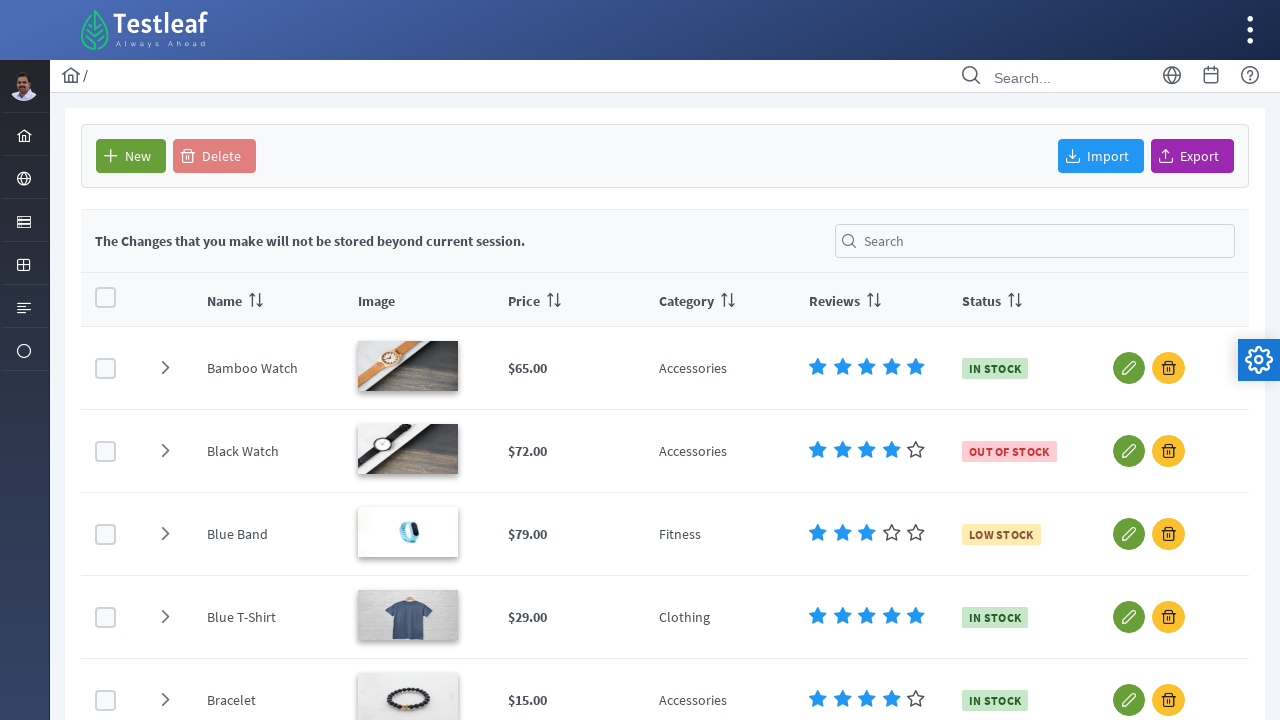

Waited for products table header to be visible
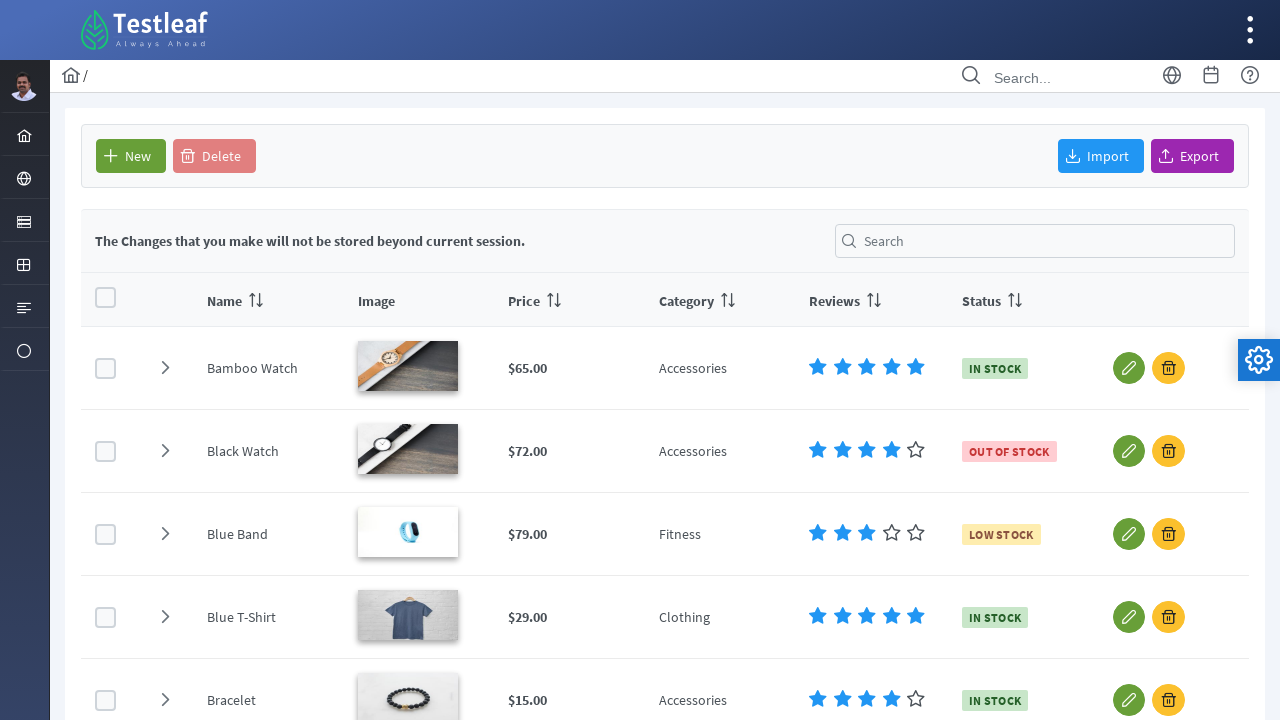

Retrieved all selectable rows from data table
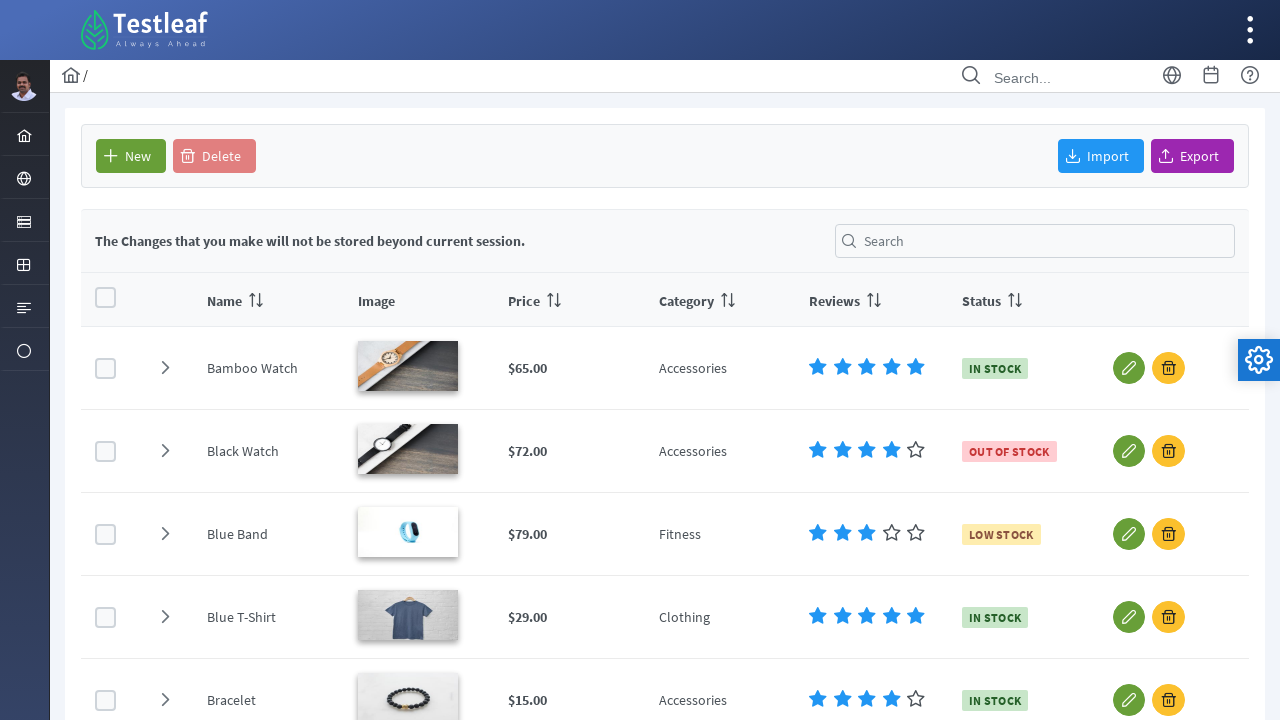

Retrieved customer name: Bamboo Watch
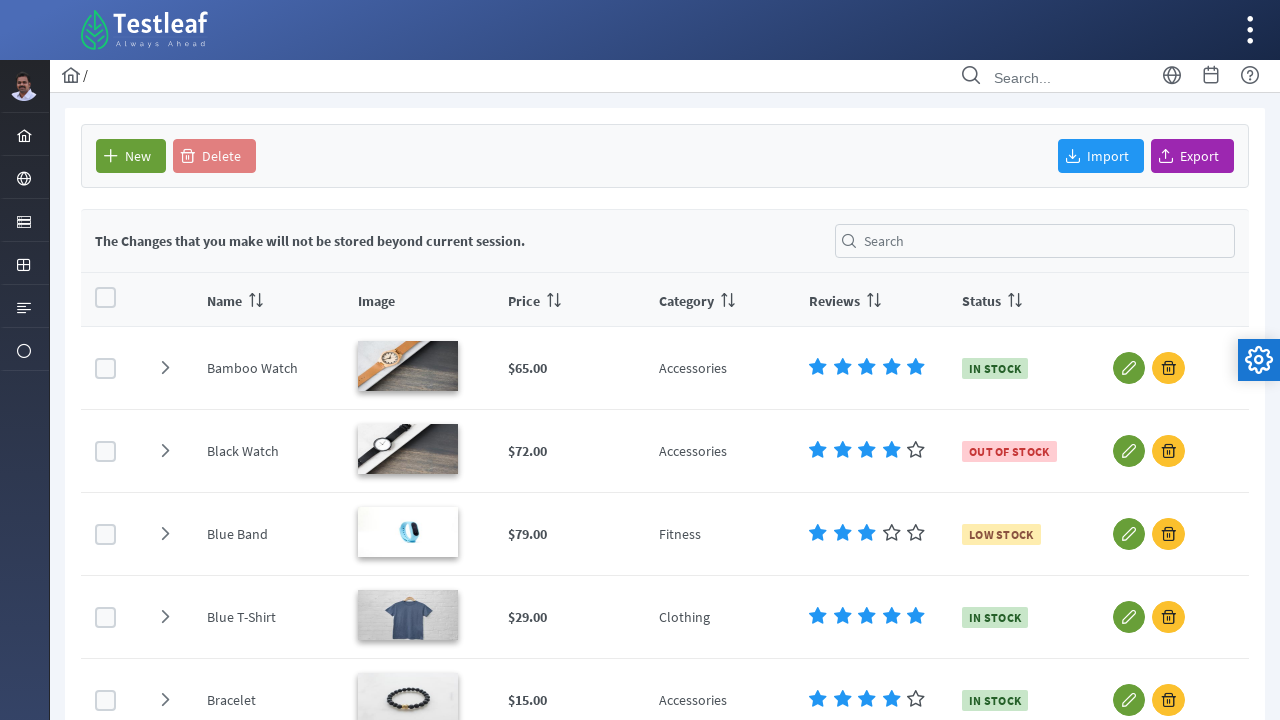

Clicked to expand row for customer: Bamboo Watch at (165, 368) on tbody.ui-datatable-data.ui-widget-content > tr.ui-datatable-selectable >> nth=0 
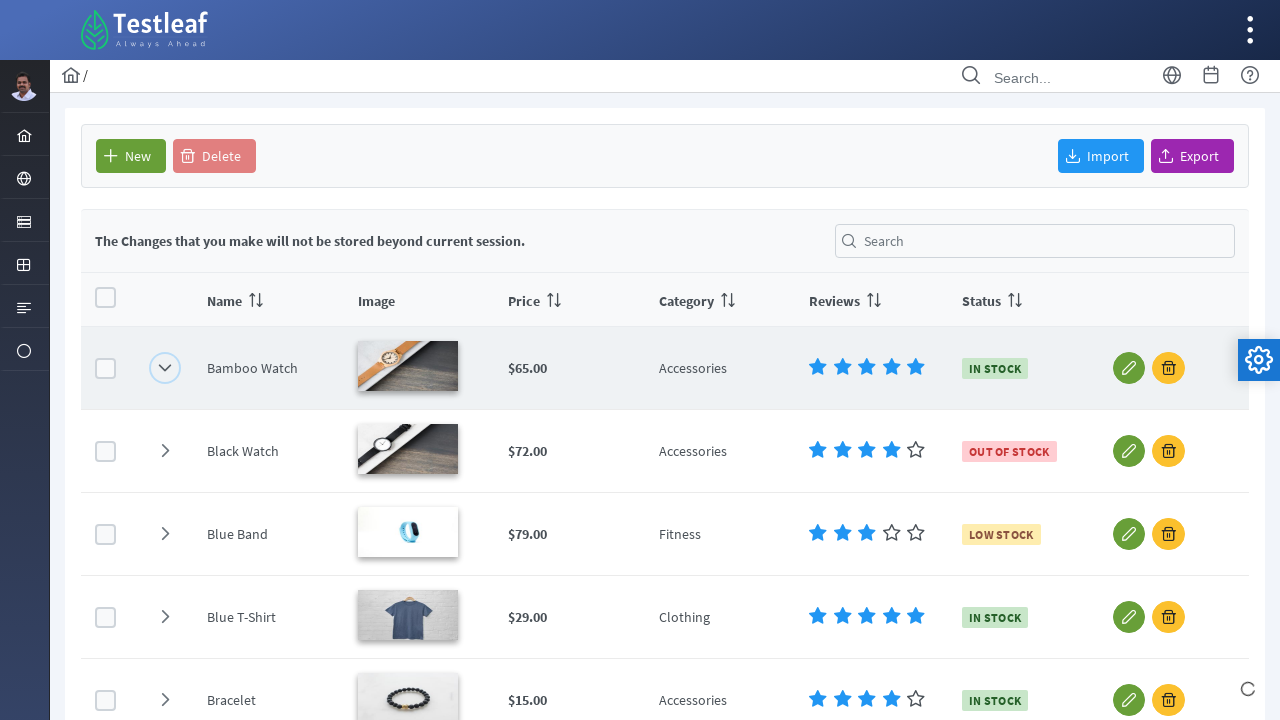

Waited 2 seconds for row expansion animation
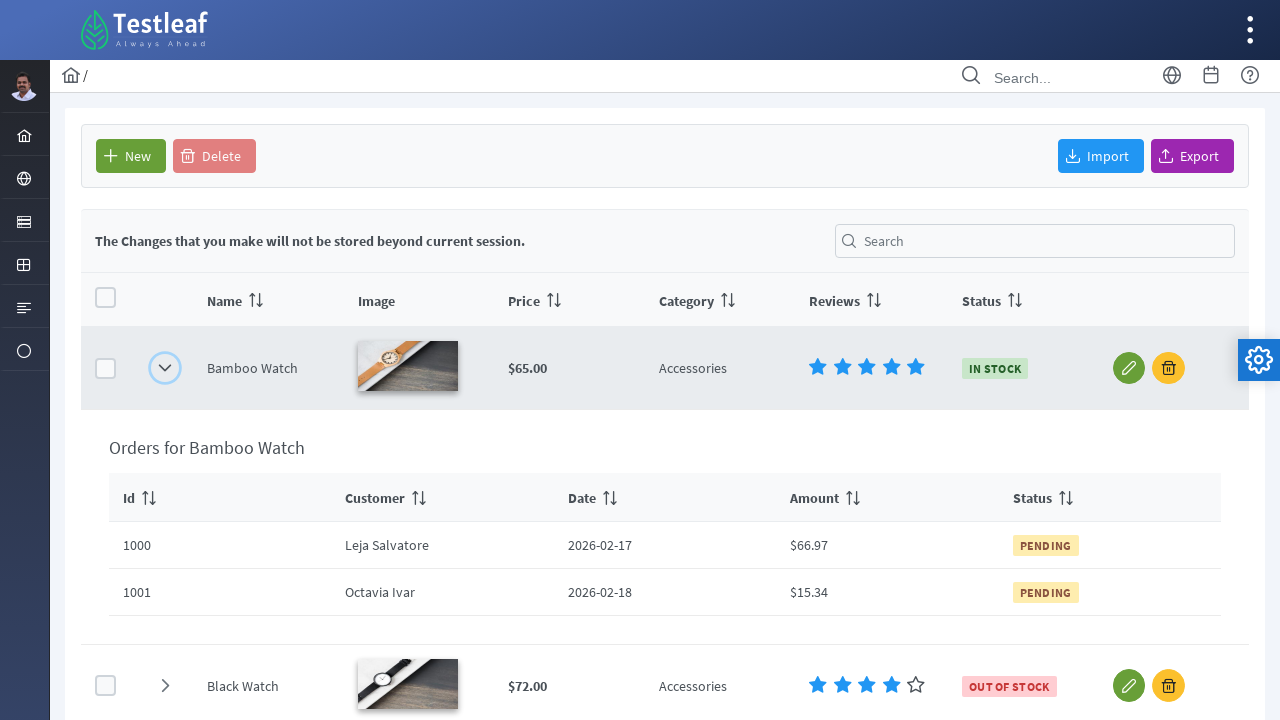

Loaded inner table for customer: Bamboo Watch
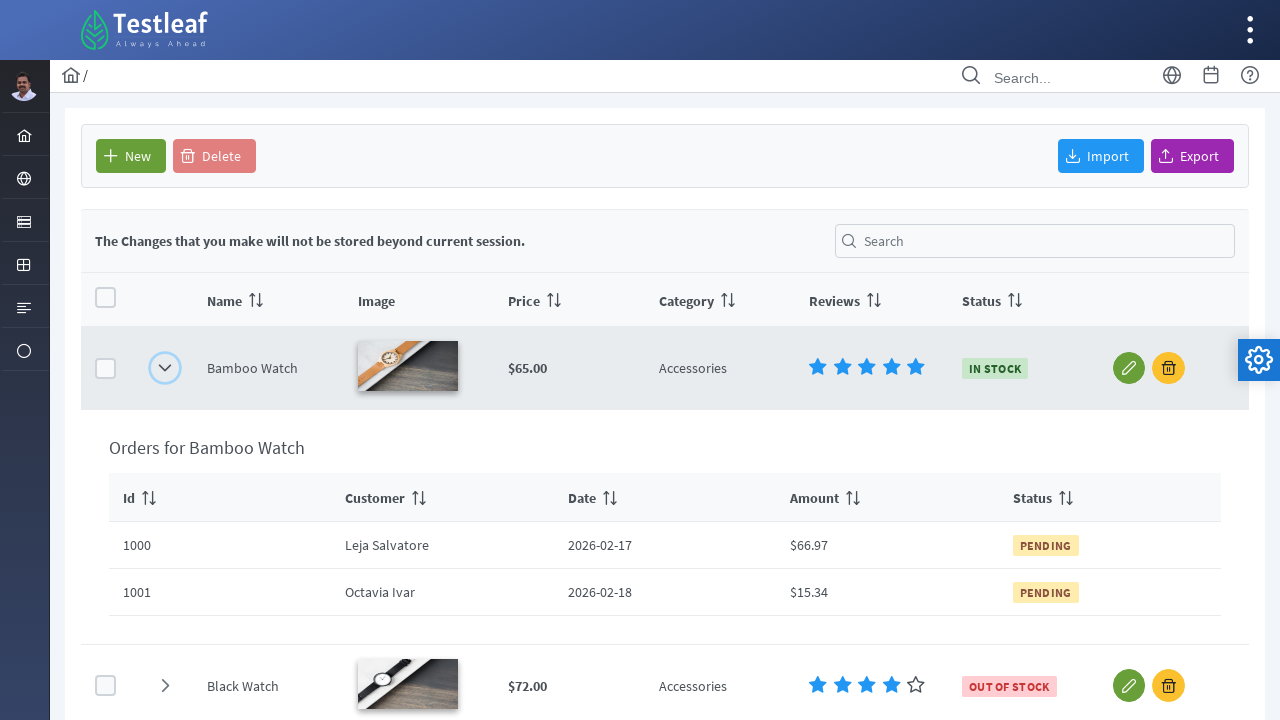

Retrieved customer name: Black Watch
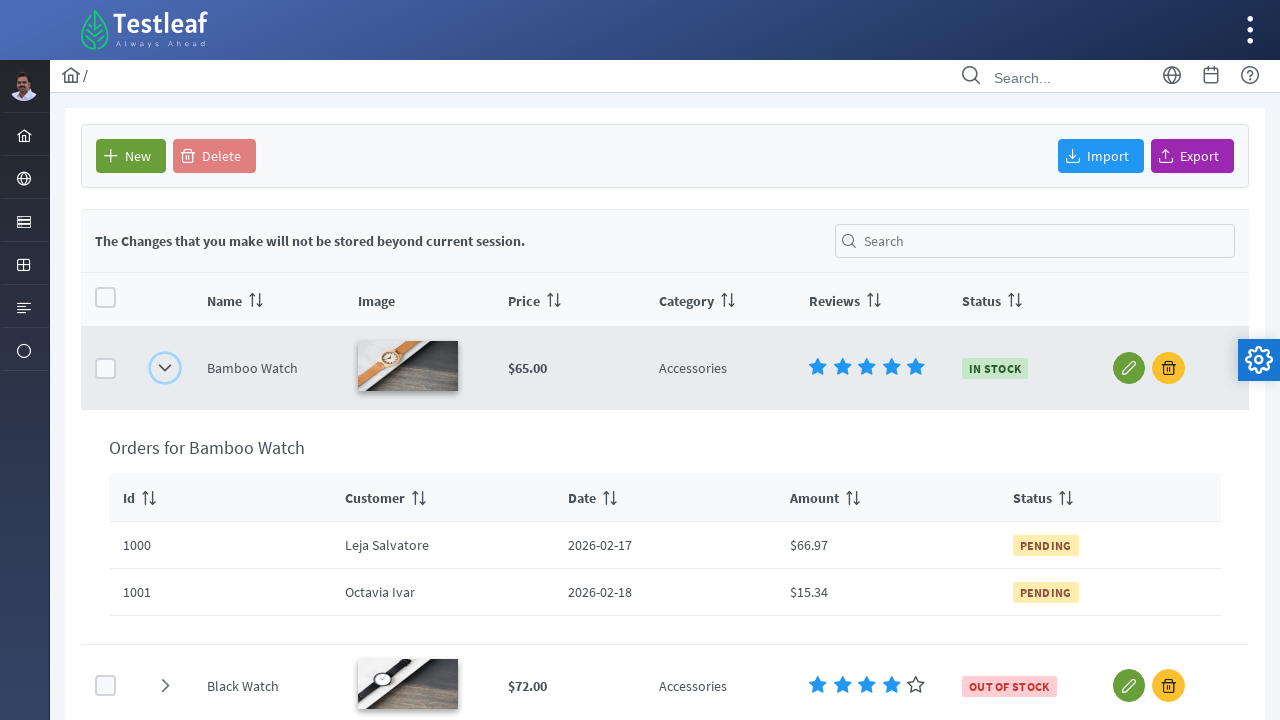

Clicked to expand row for customer: Black Watch at (165, 679) on tbody.ui-datatable-data.ui-widget-content > tr.ui-datatable-selectable >> nth=1 
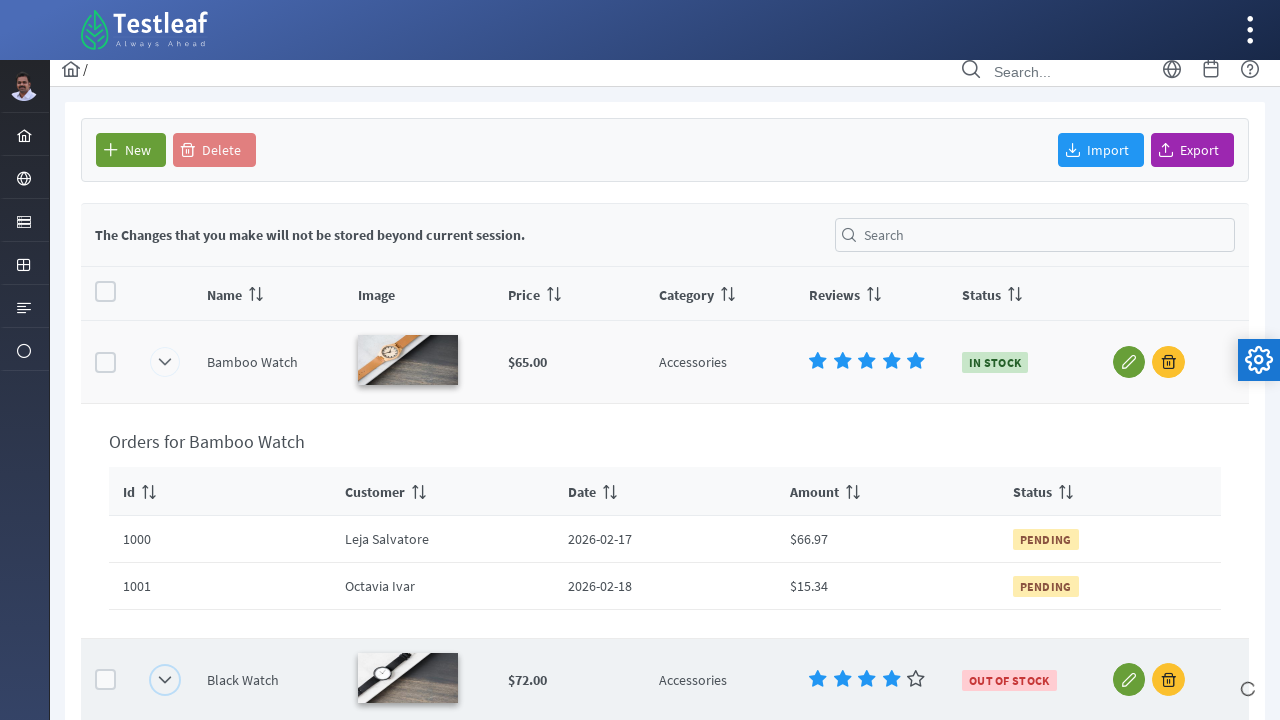

Waited 2 seconds for row expansion animation
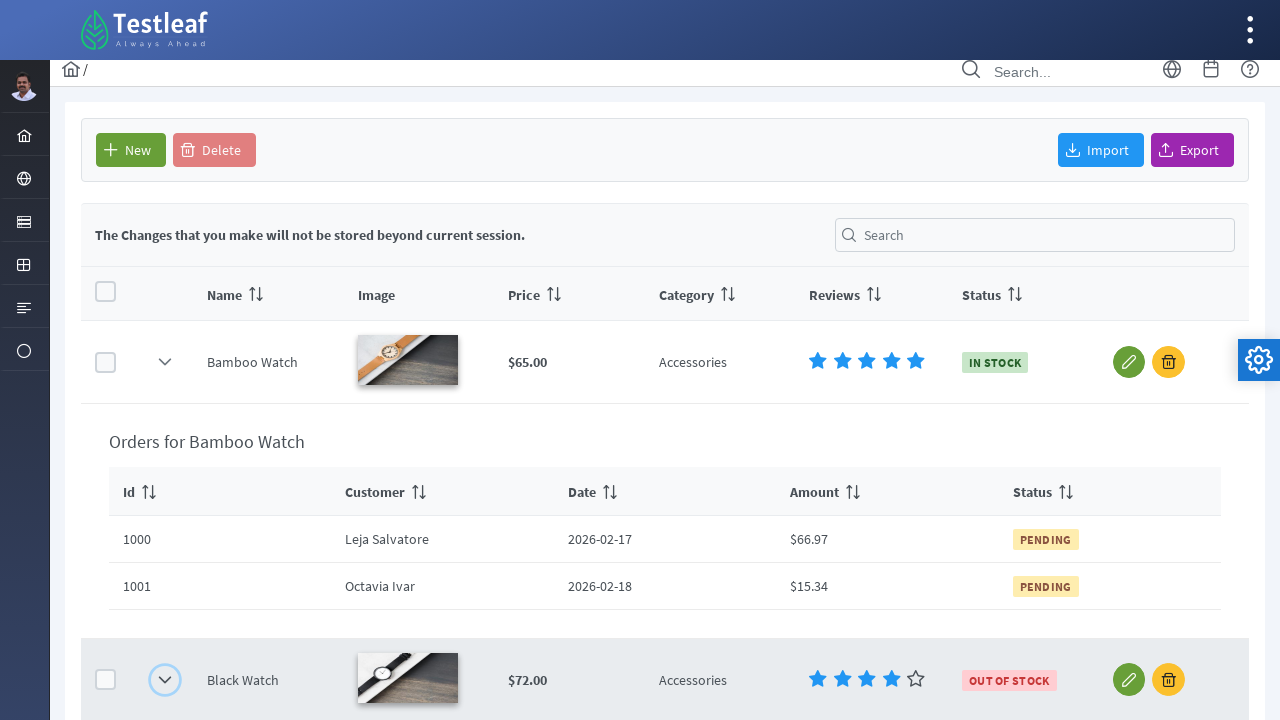

Loaded inner table for customer: Black Watch
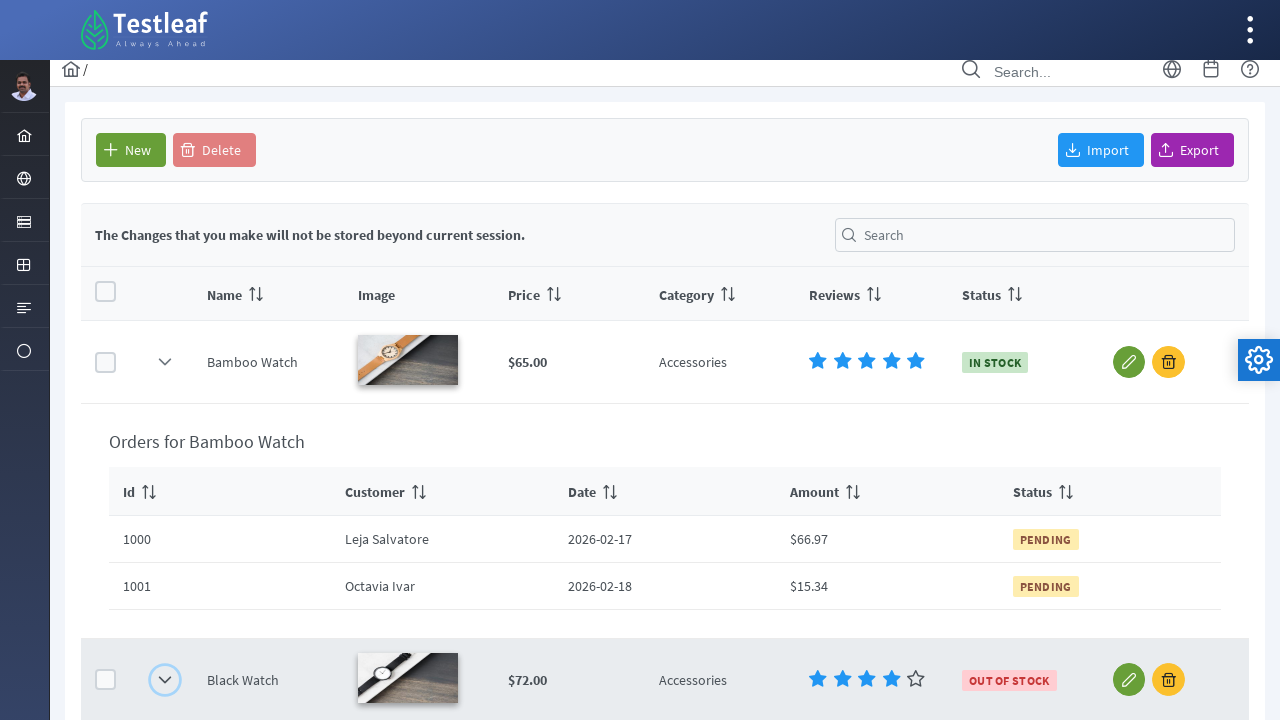

Retrieved customer name: Blue Band
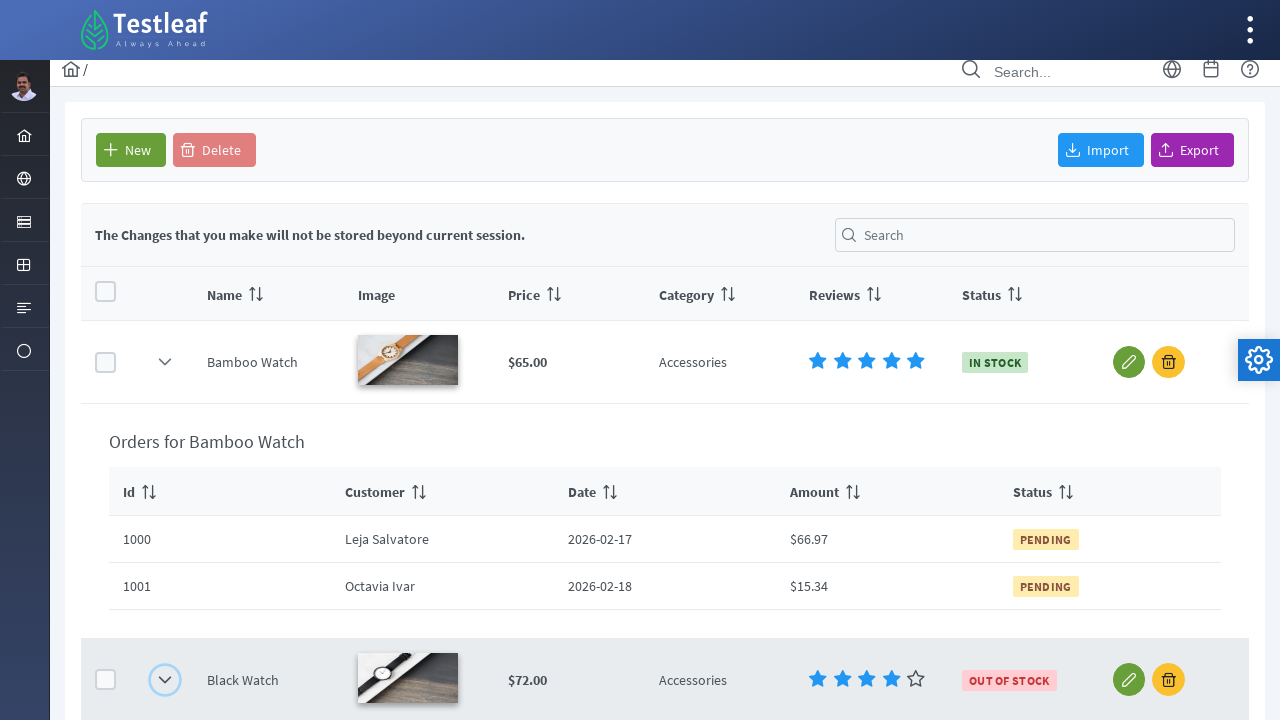

Clicked to expand row for customer: Blue Band at (165, 379) on tbody.ui-datatable-data.ui-widget-content > tr.ui-datatable-selectable >> nth=2 
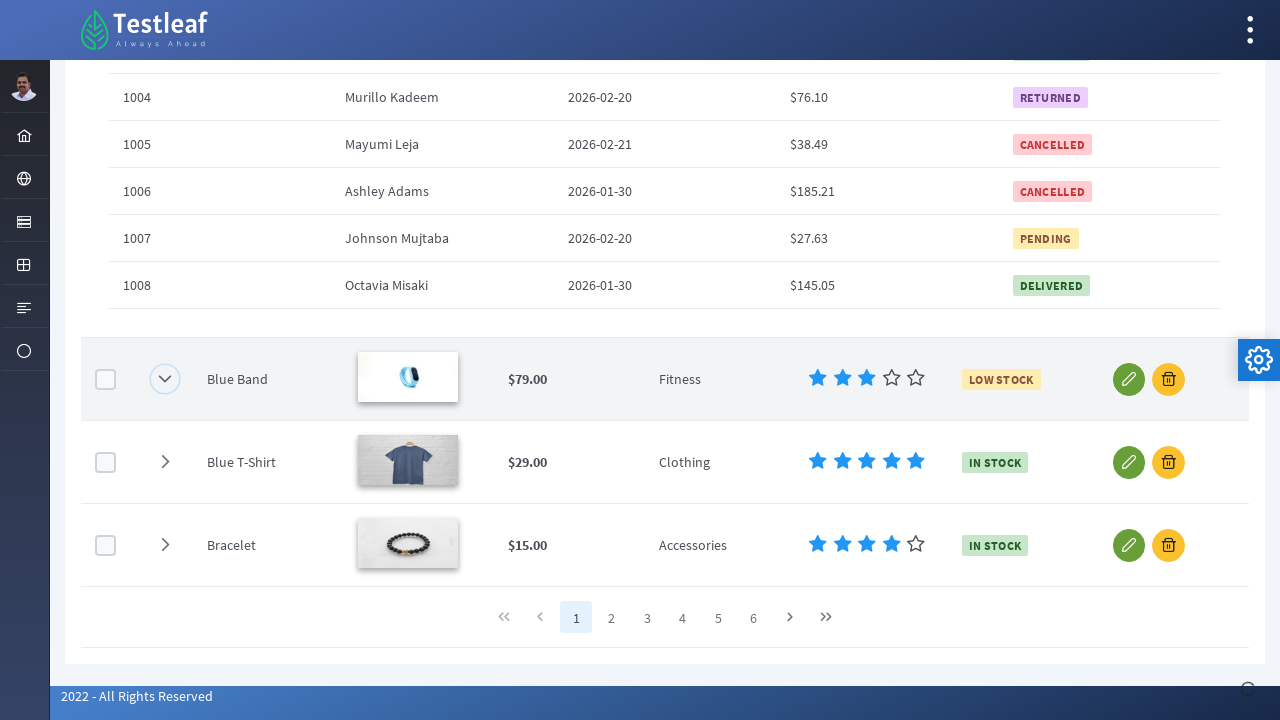

Waited 2 seconds for row expansion animation
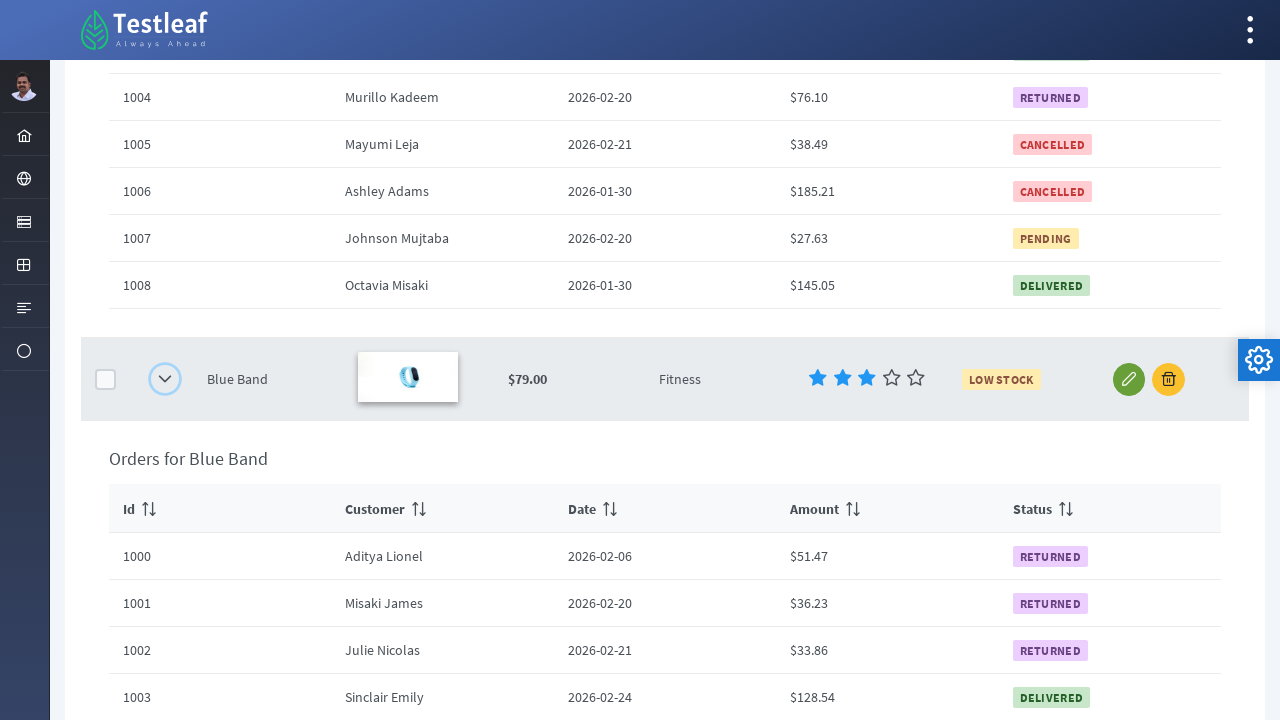

Loaded inner table for customer: Blue Band
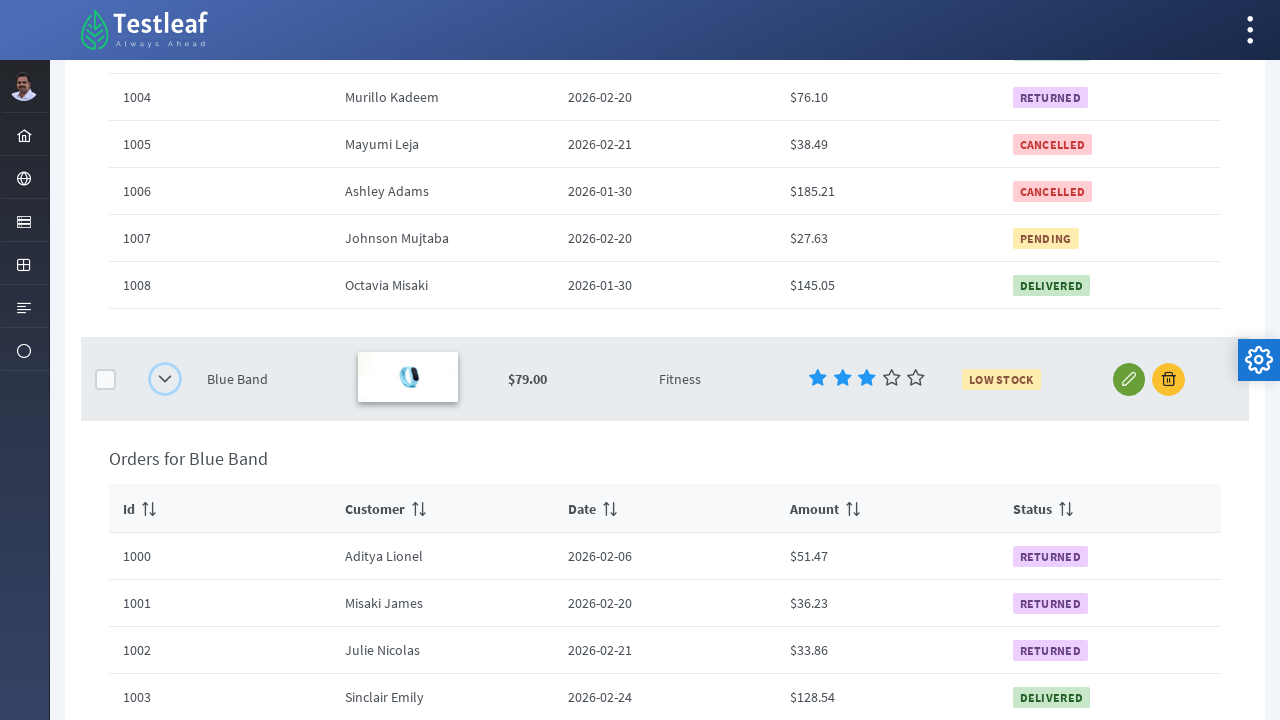

Retrieved customer name: Blue T-Shirt
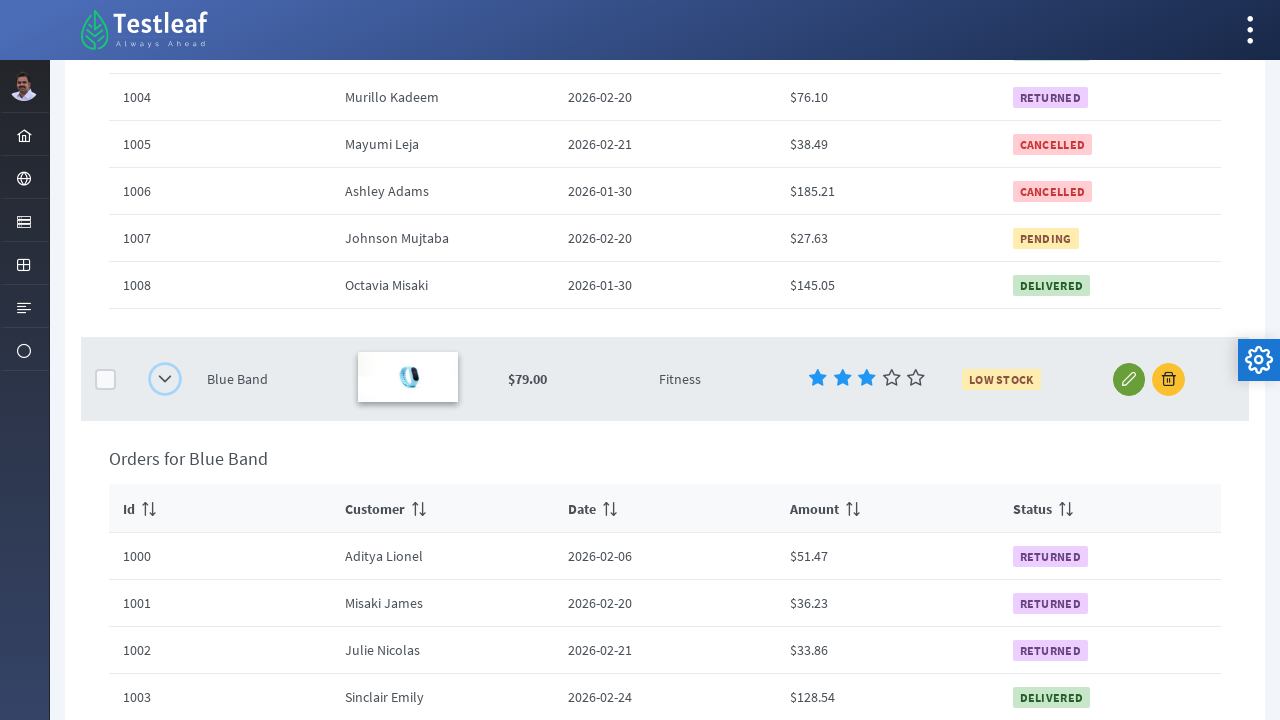

Clicked to expand row for customer: Blue T-Shirt at (165, 462) on tbody.ui-datatable-data.ui-widget-content > tr.ui-datatable-selectable >> nth=3 
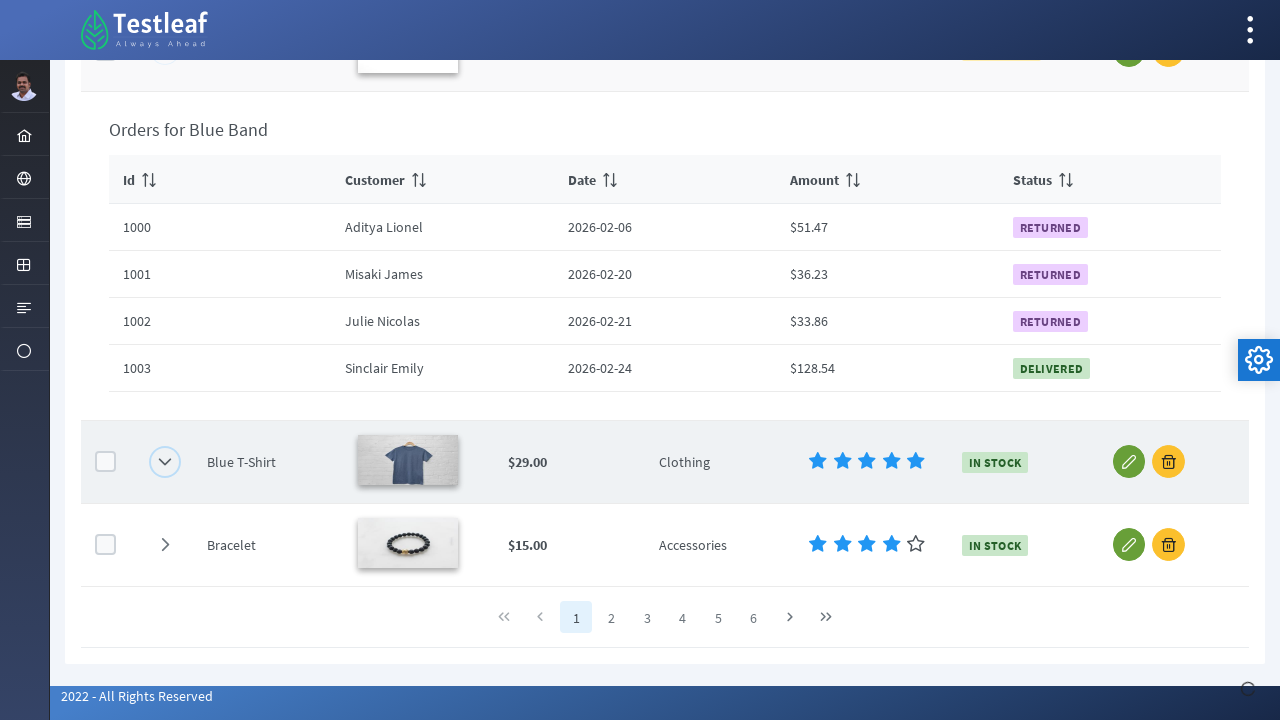

Waited 2 seconds for row expansion animation
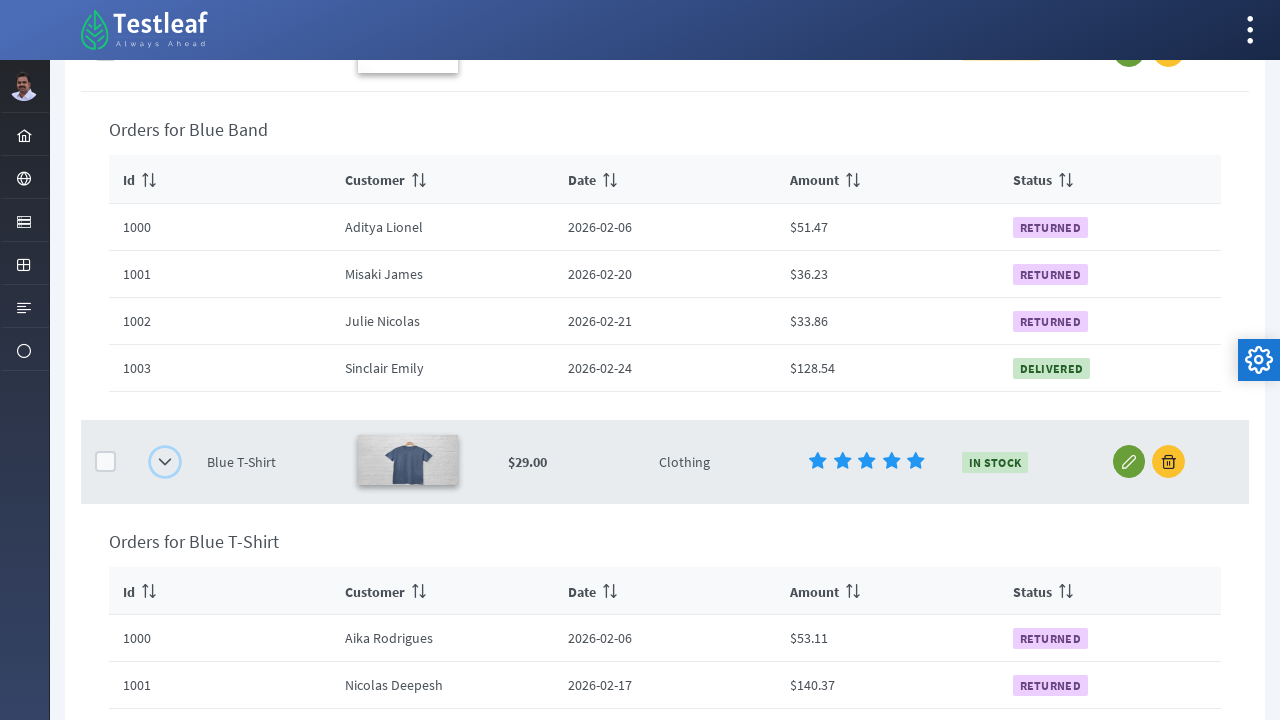

Loaded inner table for customer: Blue T-Shirt
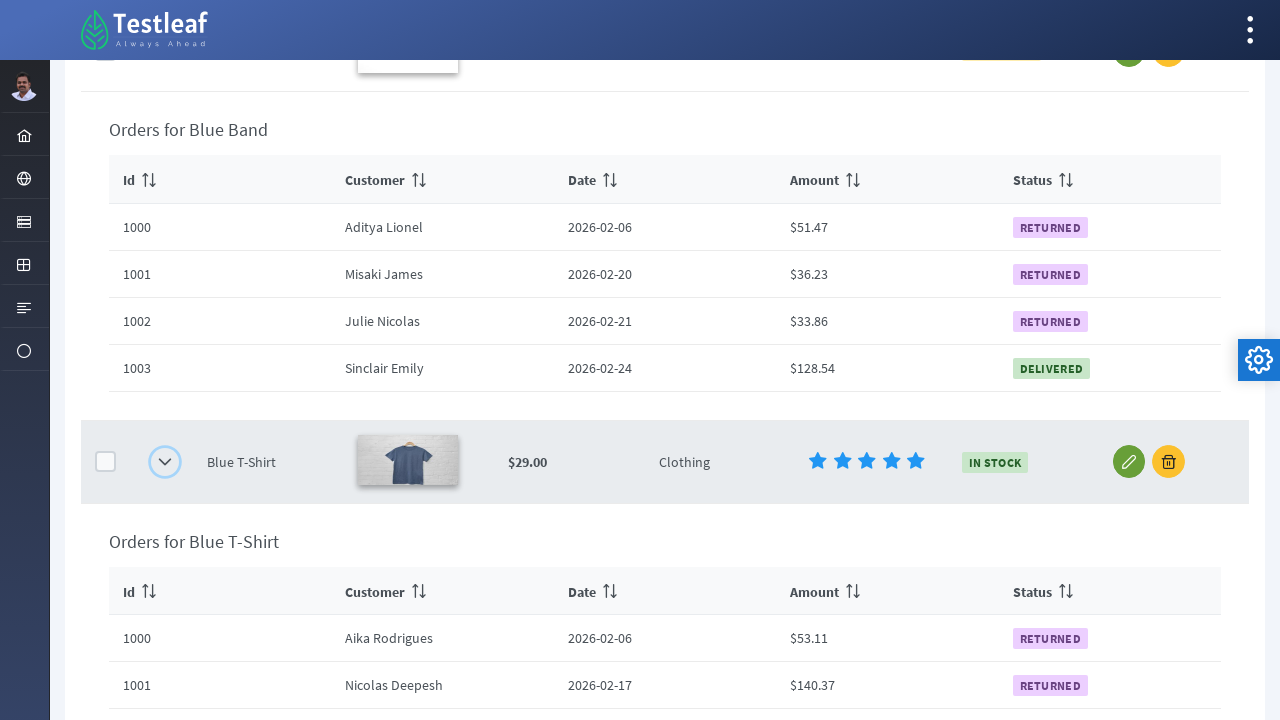

Retrieved customer name: Bracelet
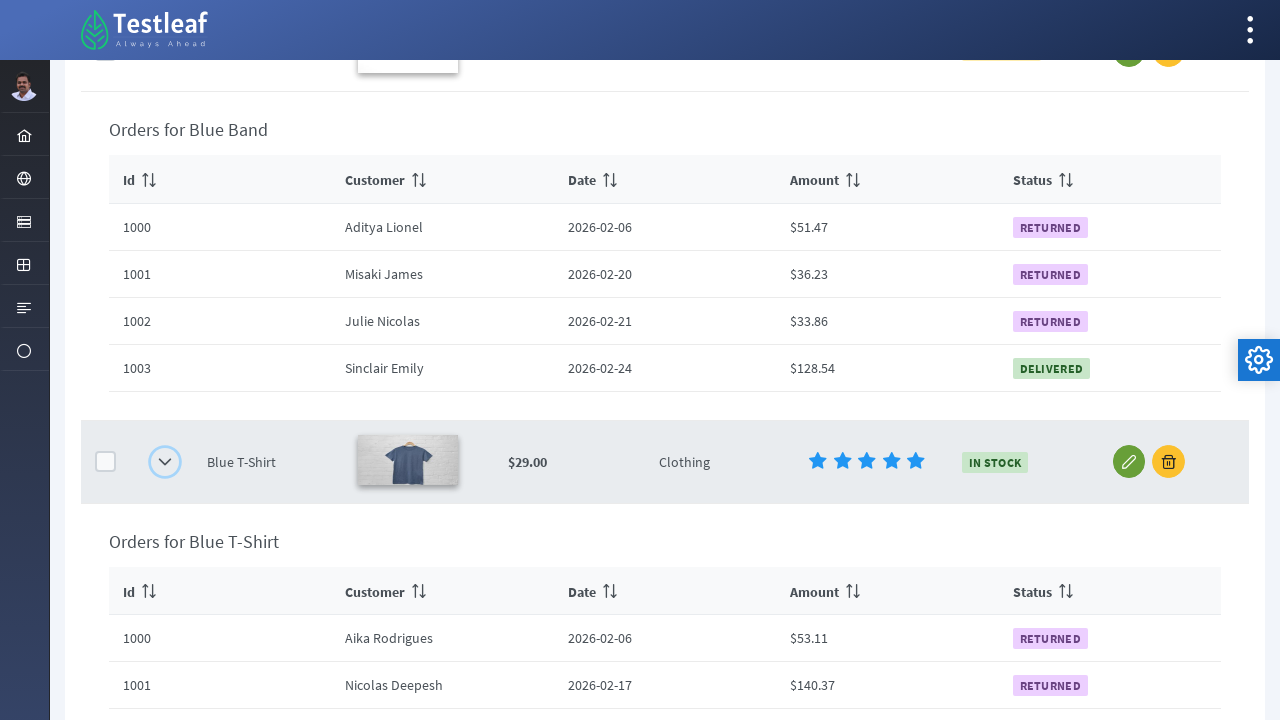

Clicked to expand row for customer: Bracelet at (165, 545) on tbody.ui-datatable-data.ui-widget-content > tr.ui-datatable-selectable >> nth=4 
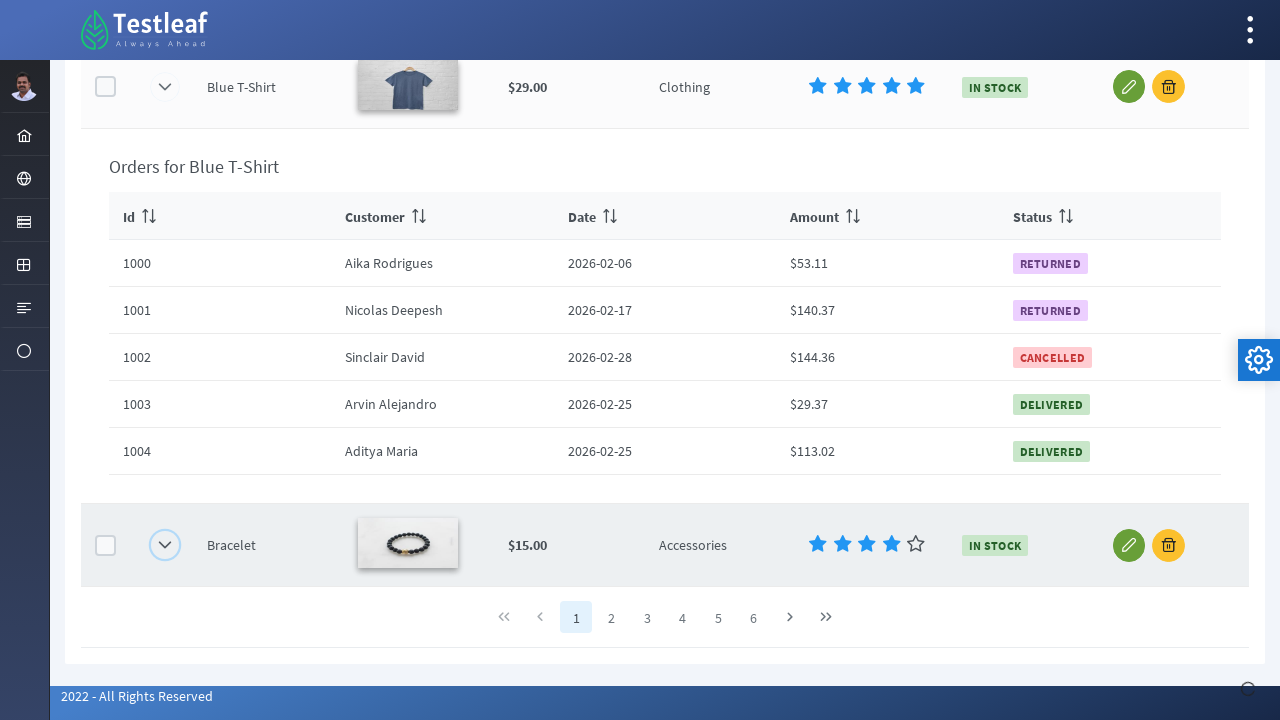

Waited 2 seconds for row expansion animation
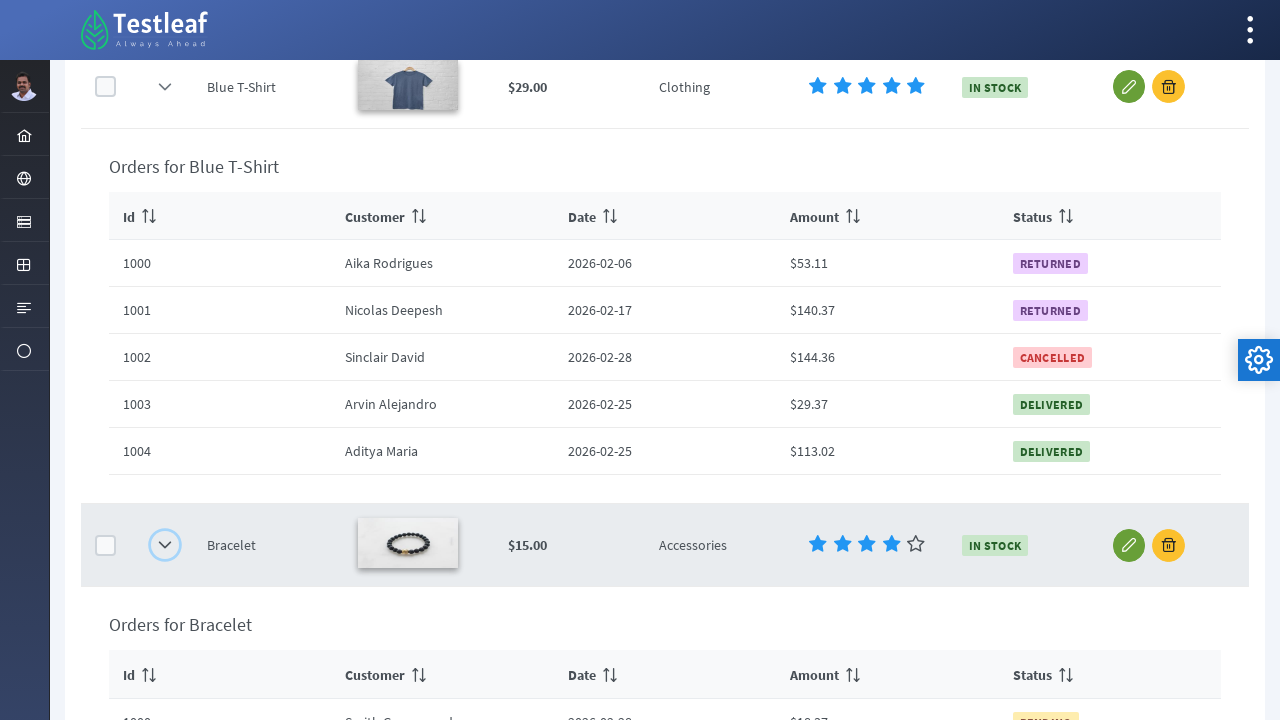

Loaded inner table for customer: Bracelet
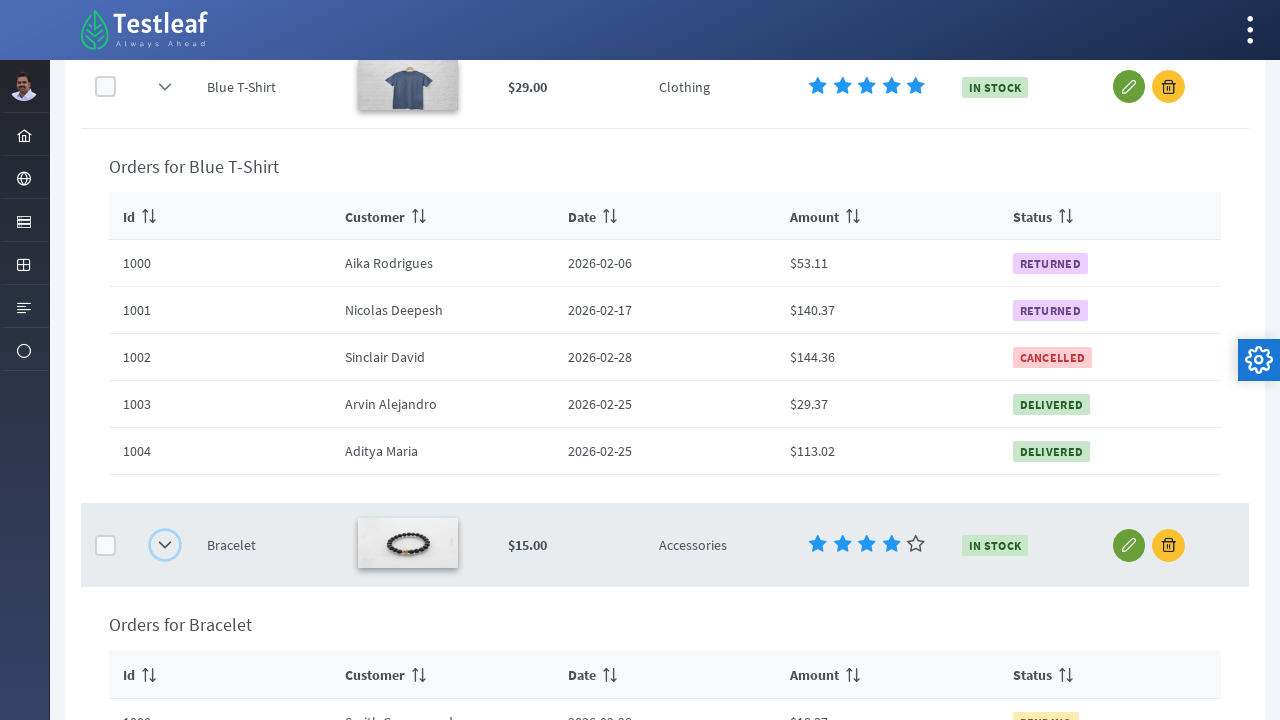

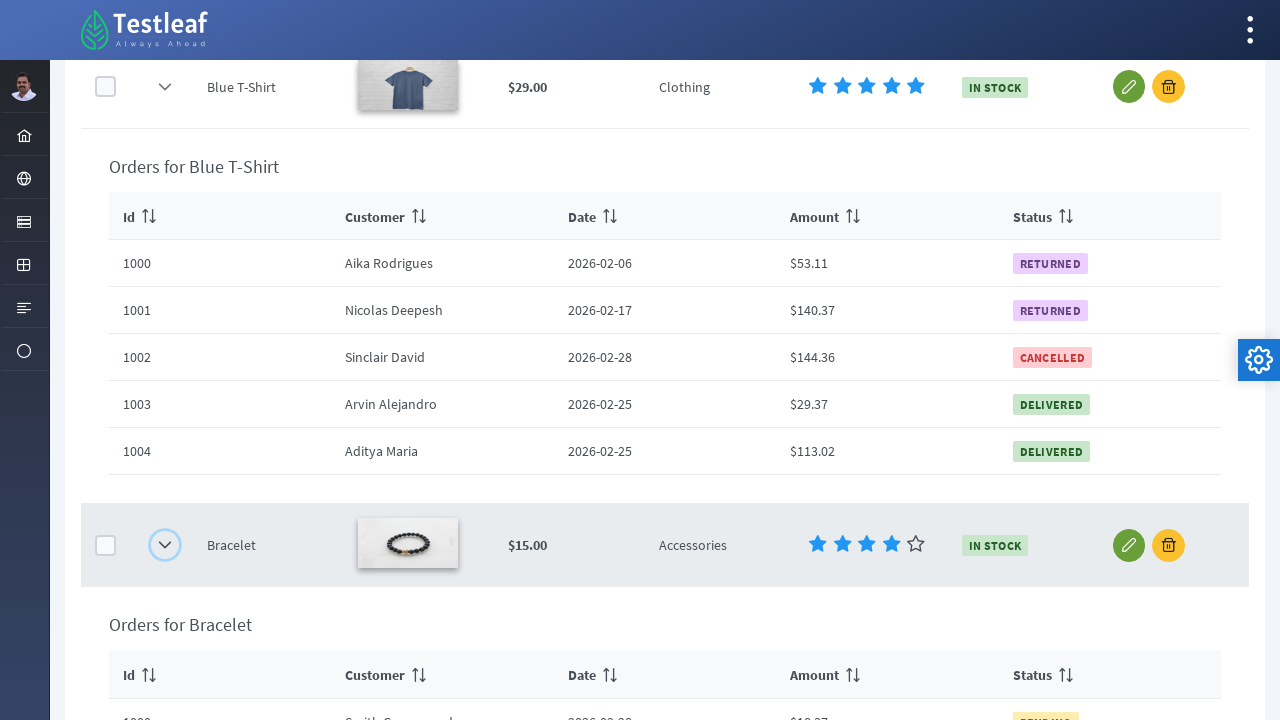